Tests calendar date picker functionality by navigating through months and selecting a specific date

Starting URL: https://www.hyrtutorials.com/p/calendar-practice.html

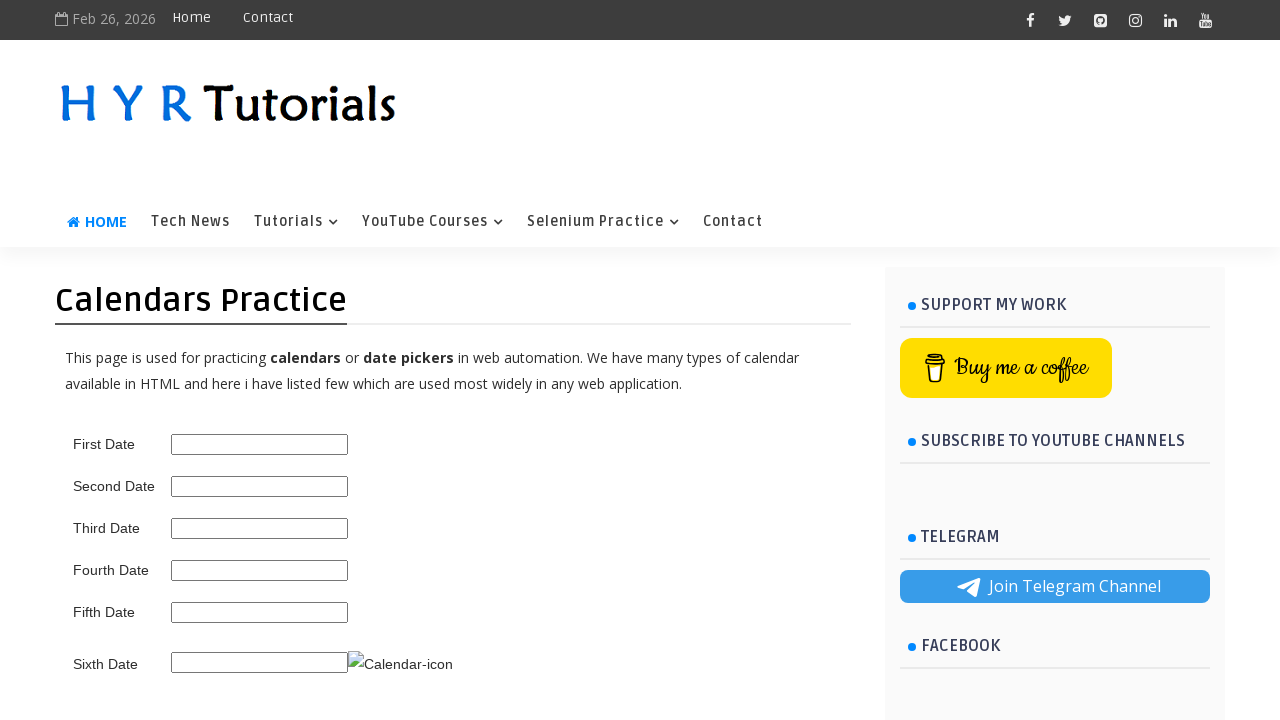

Scrolled down 500 pixels to view the calendar section
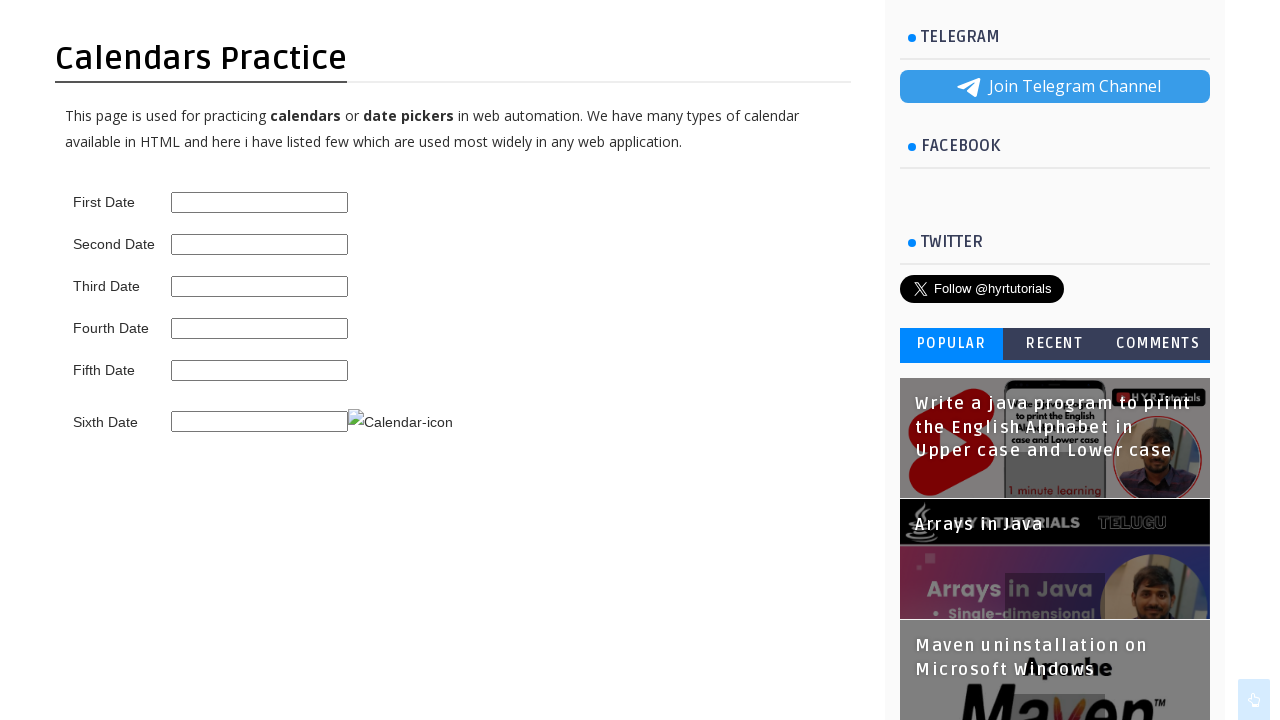

Clicked on the first date picker input to open calendar at (260, 202) on input#first_date_picker
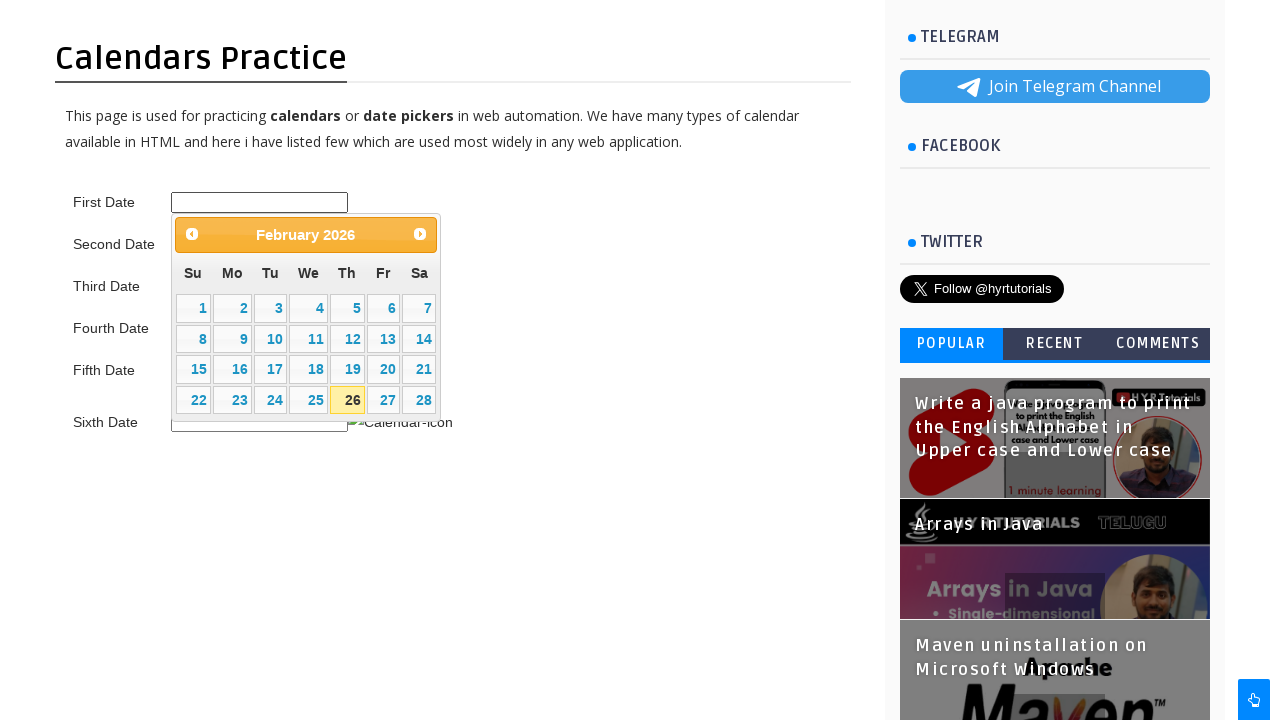

Clicked previous month button to navigate backwards in calendar at (192, 234) on span.ui-icon.ui-icon-circle-triangle-w
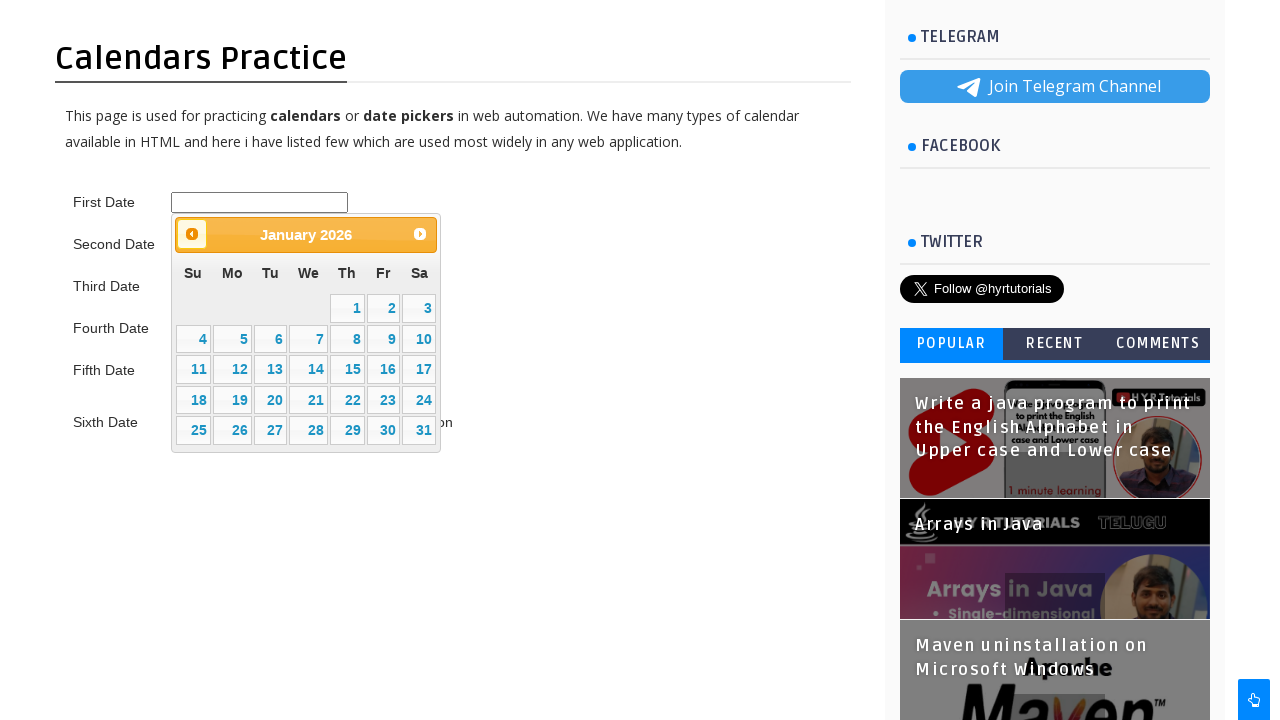

Selected date 14 from the calendar at (309, 370) on xpath=//table[@class='ui-datepicker-calendar']//td[not(contains(@class,' ui-date
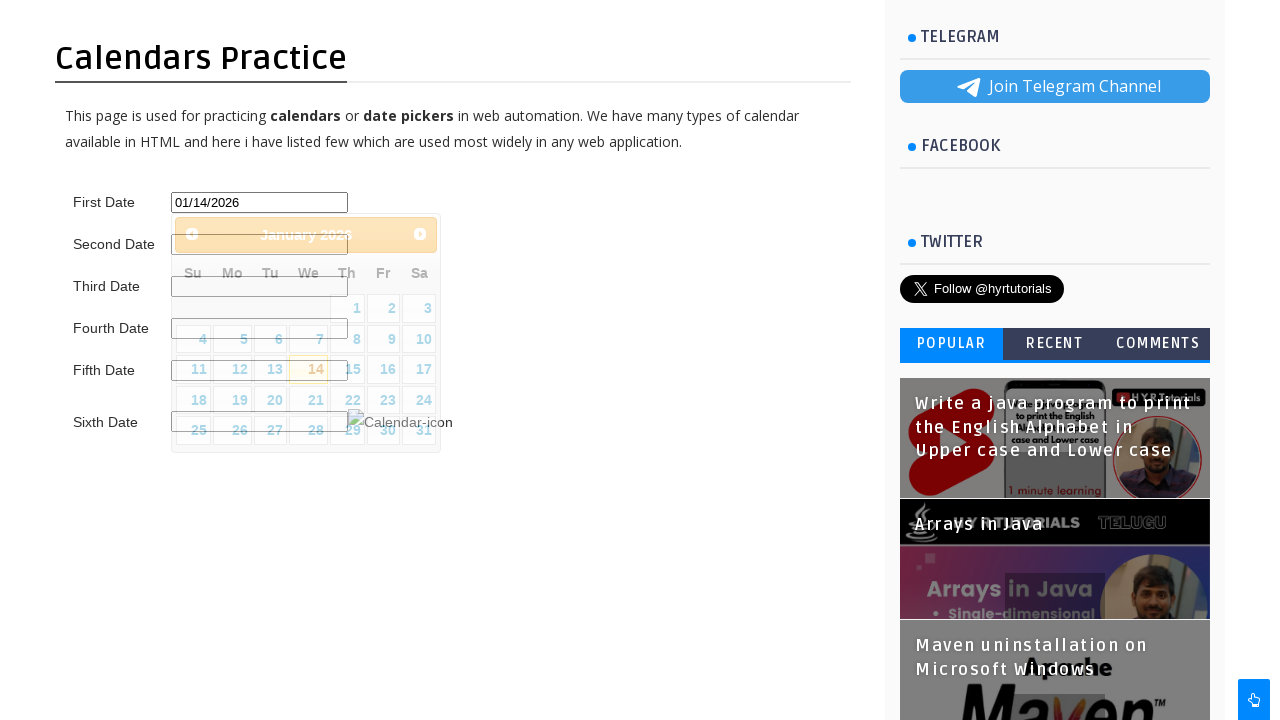

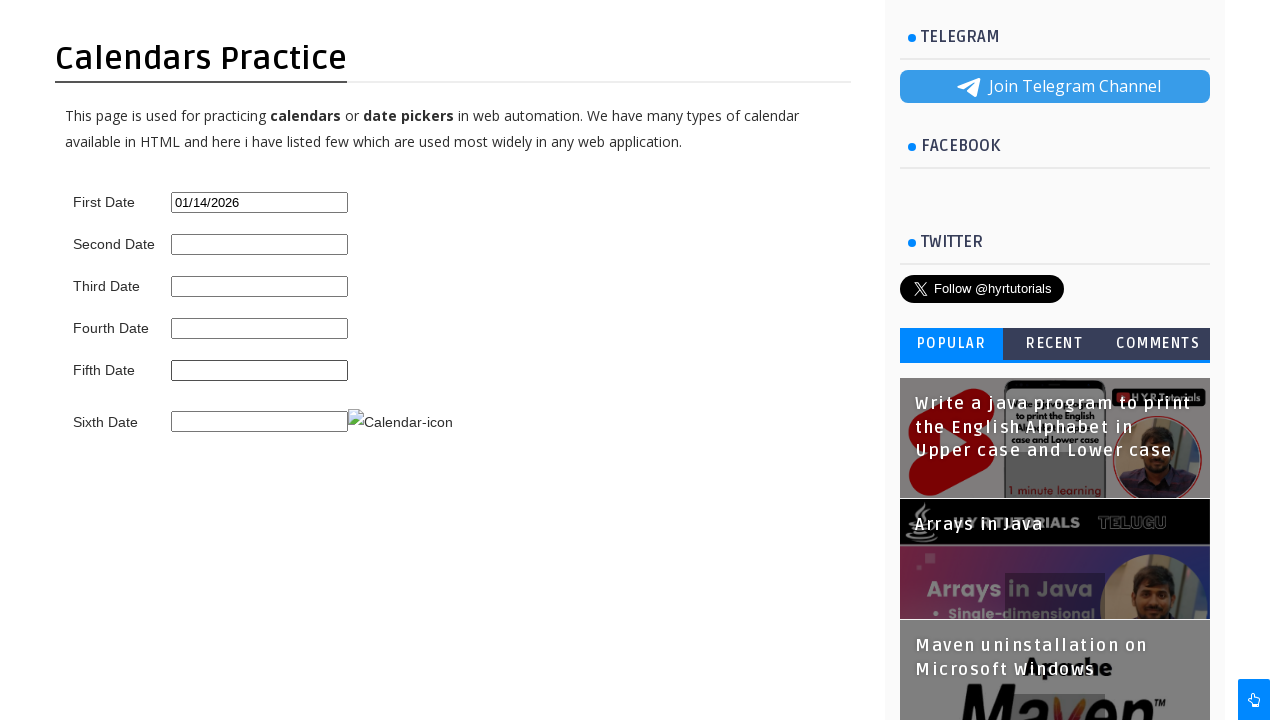